Tests a Selenium practice page by clicking buttons, selecting checkboxes, selecting radio buttons, and verifying the results of each interaction

Starting URL: https://savkk.github.io/selenium-practice/

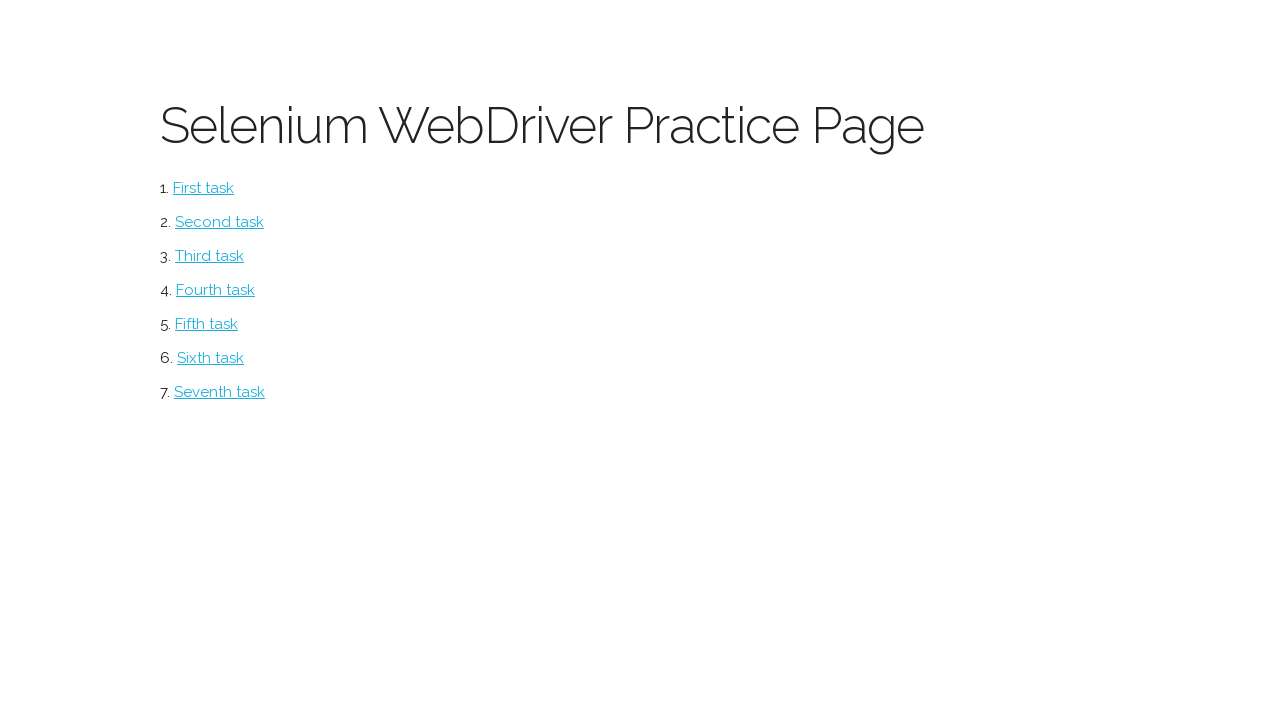

Clicked the main button at (204, 188) on #button
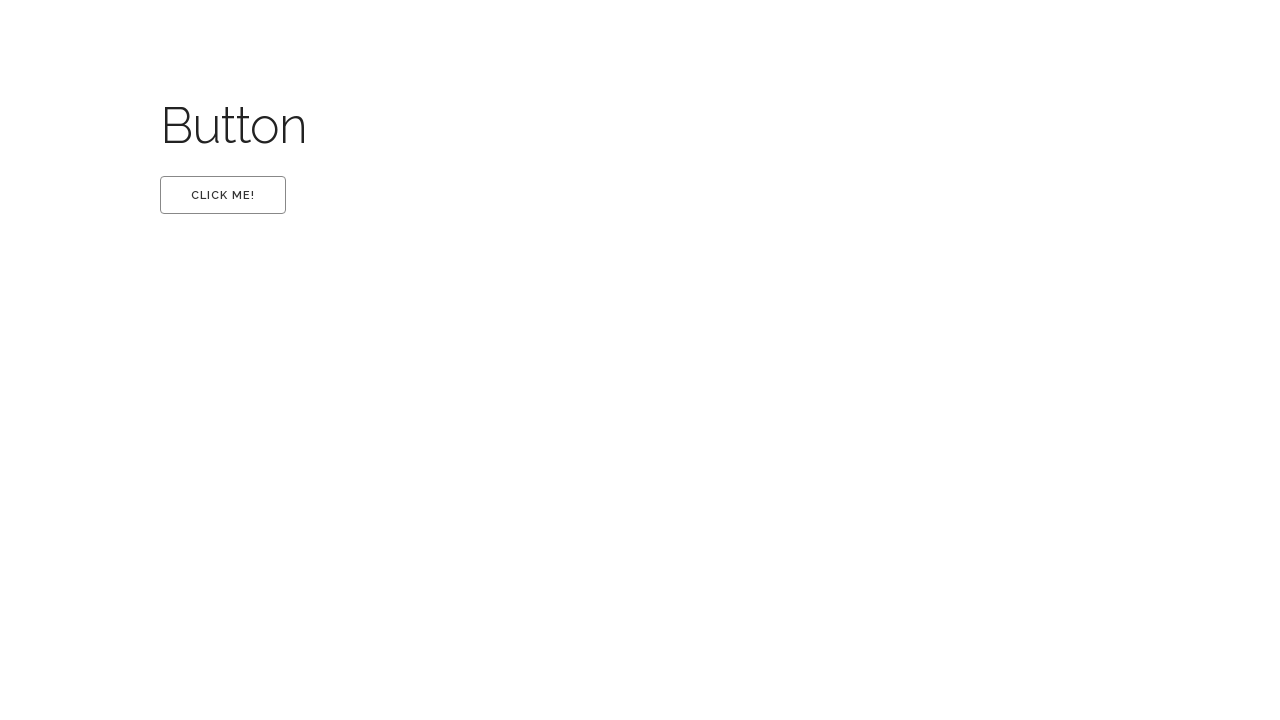

Clicked the first option at (223, 195) on #first
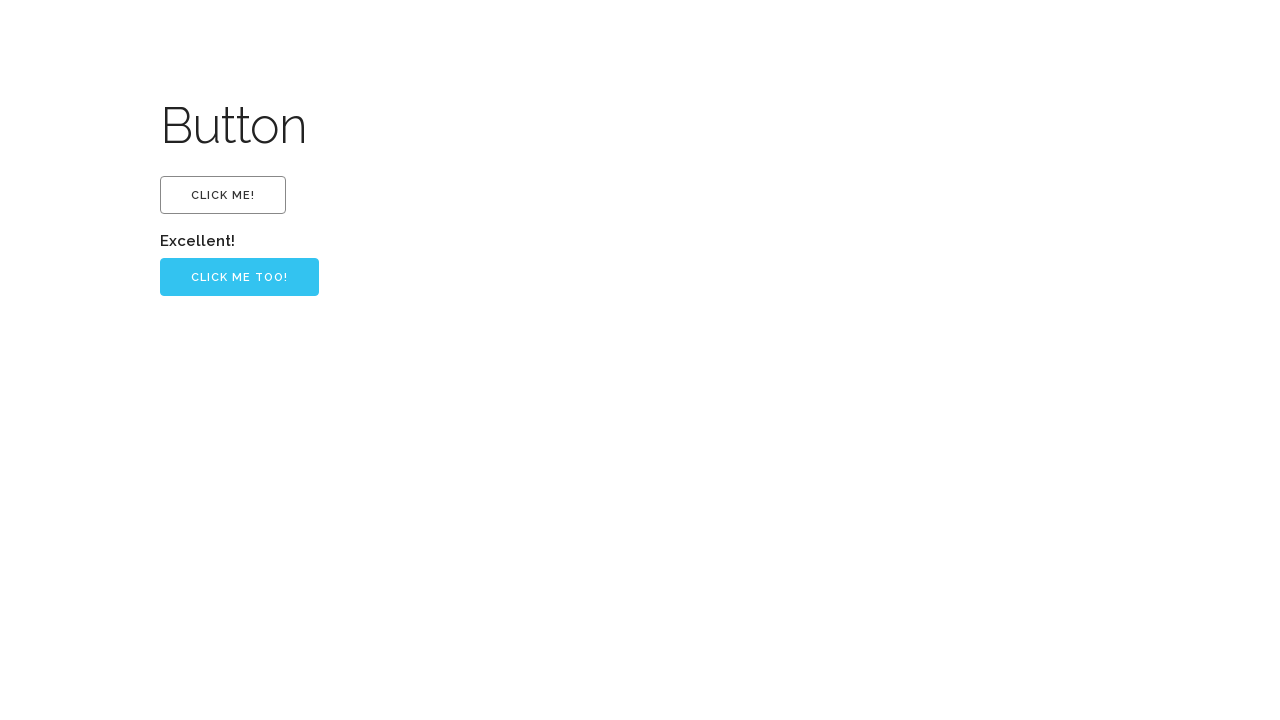

Located the result label element
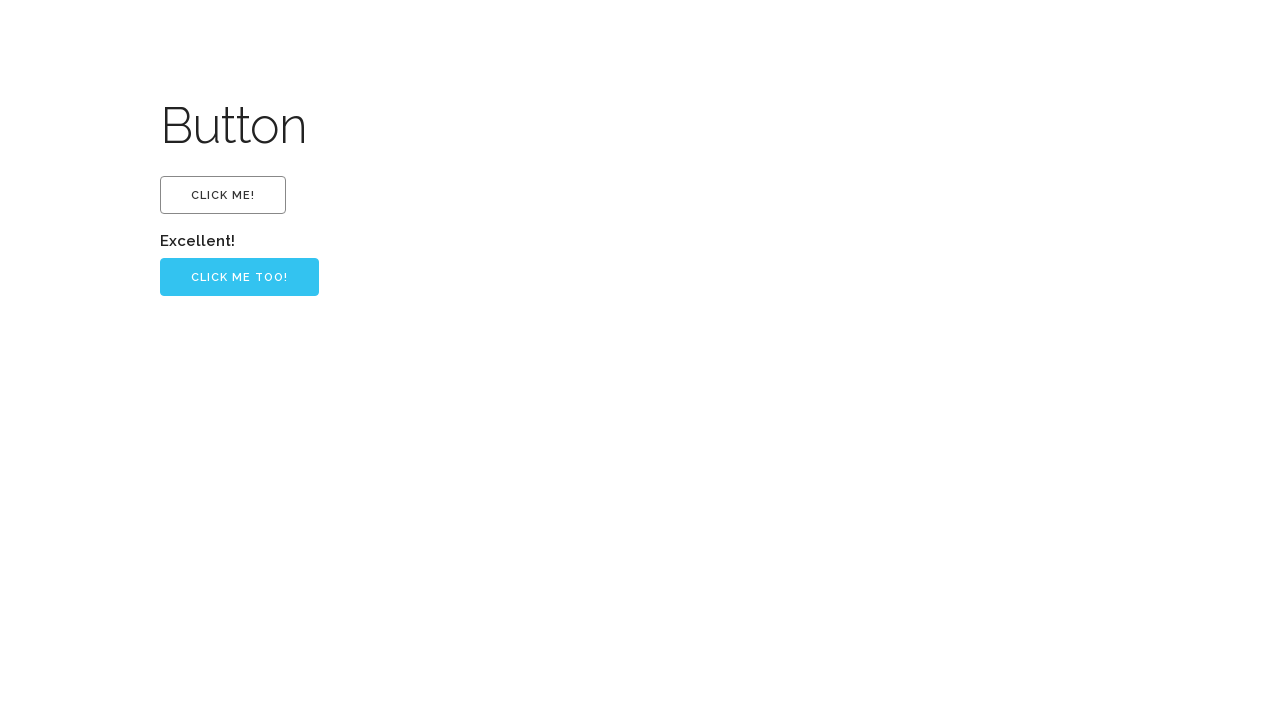

Verified 'Excellent!' text appeared
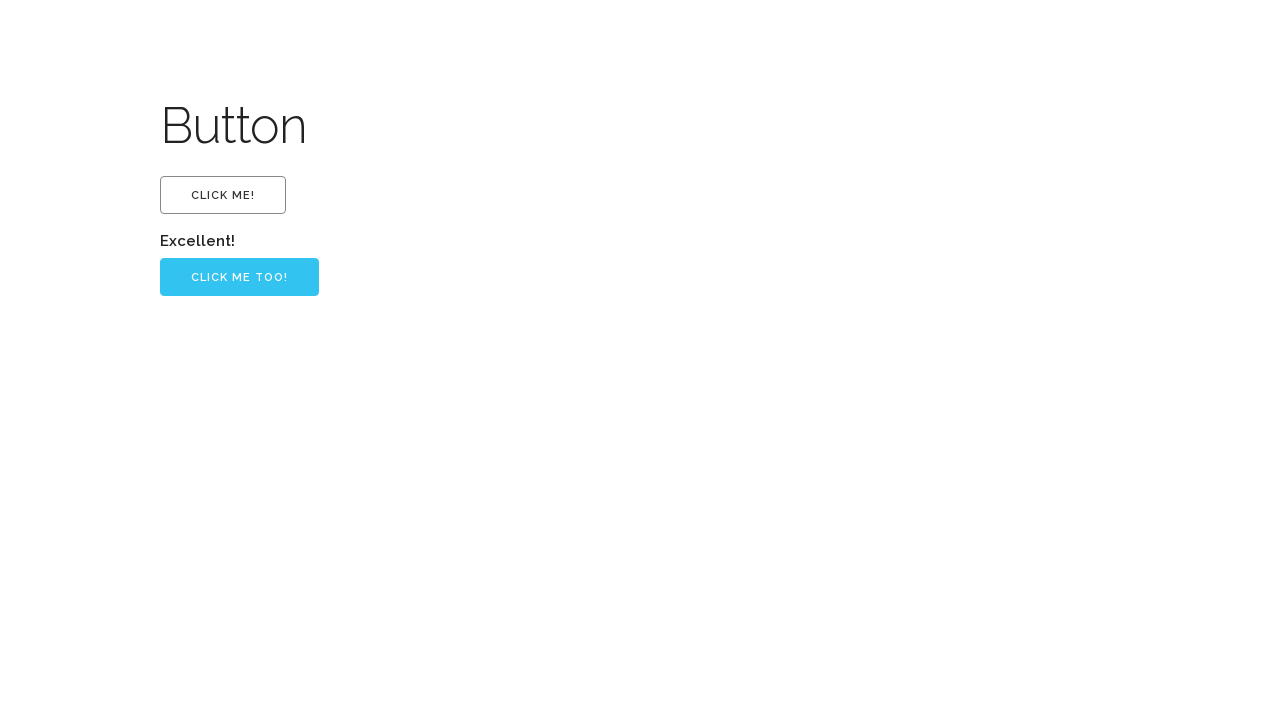

Located the 'CLICK ME TOO!' button
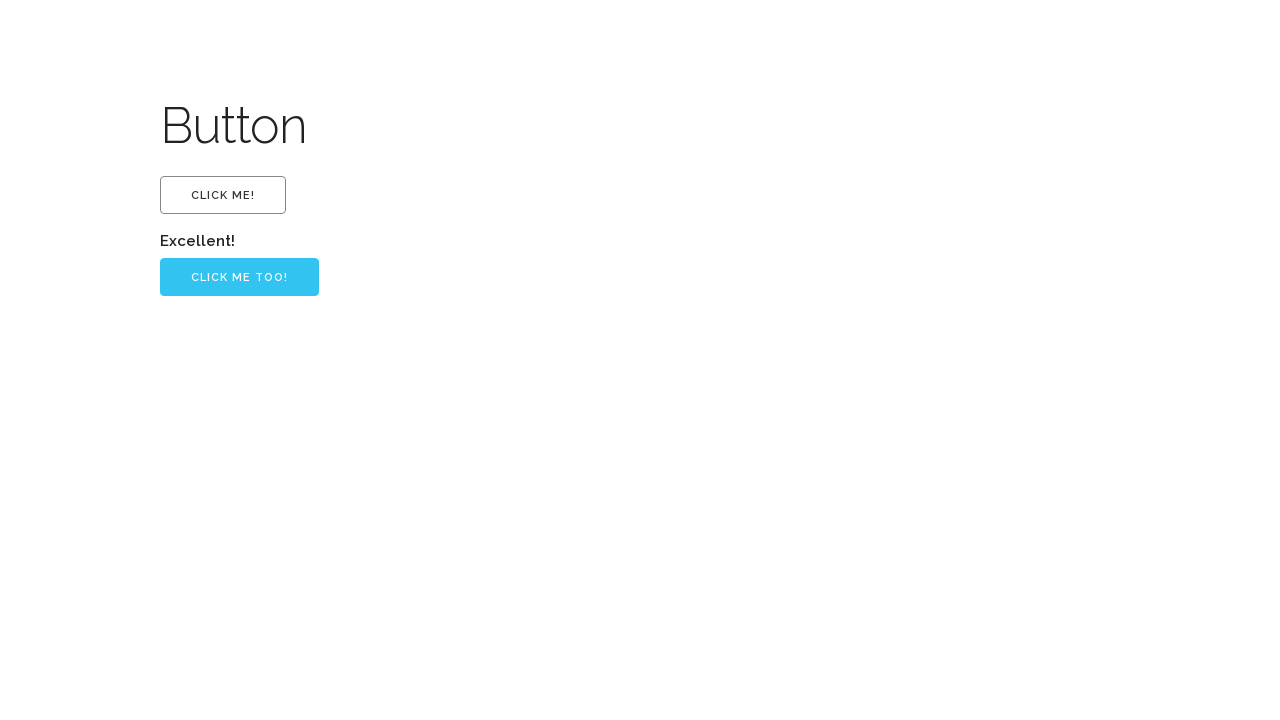

Clicked the 'CLICK ME TOO!' button at (240, 277) on xpath=//input[1]
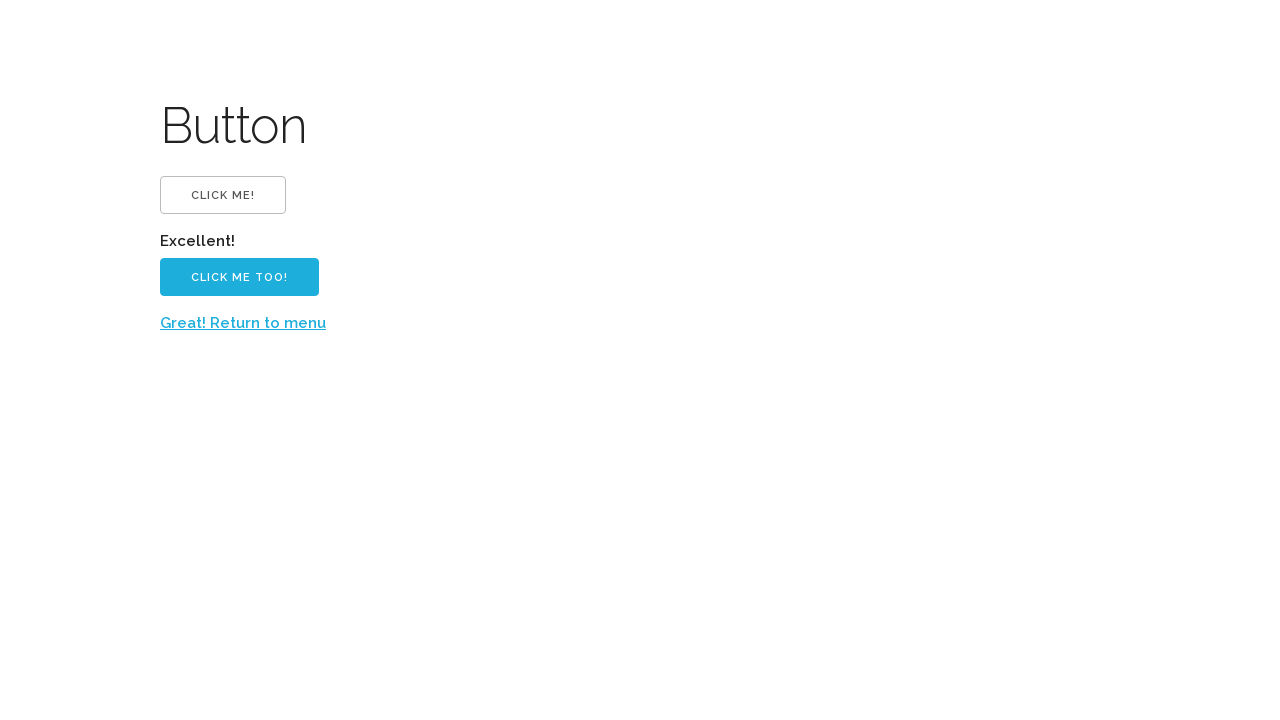

Located the return to menu link
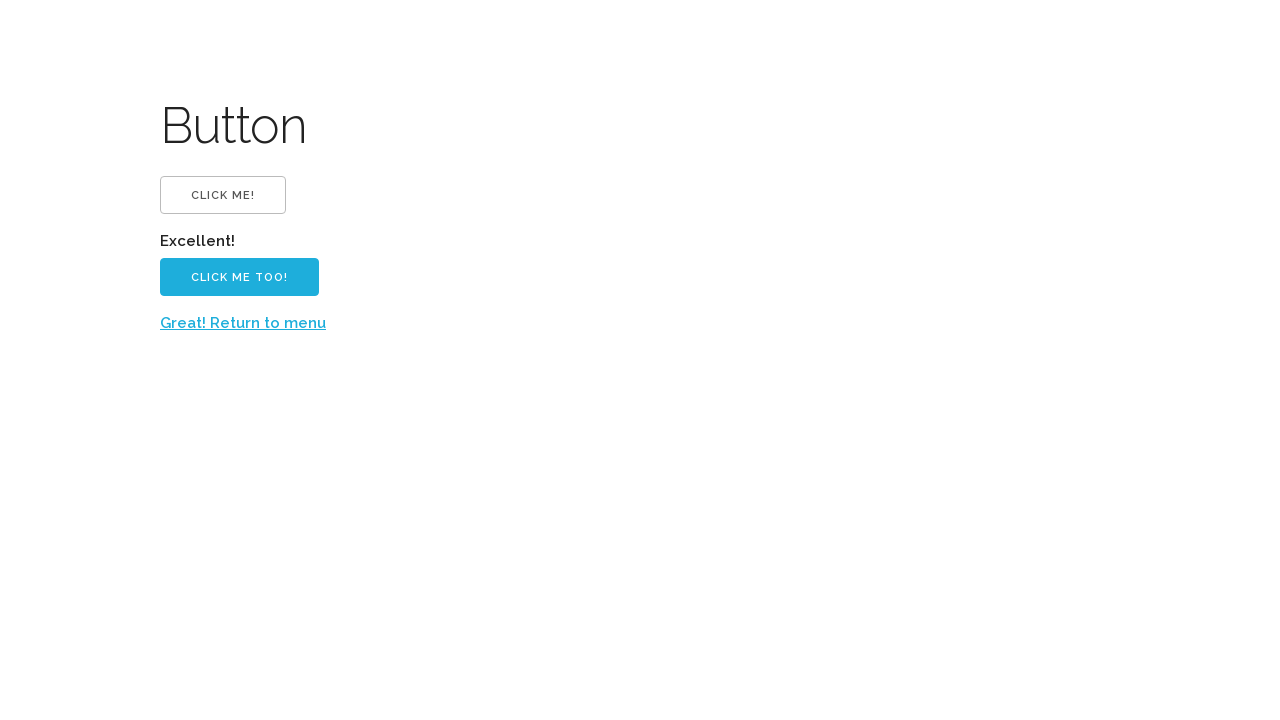

Clicked the return to menu link at (243, 323) on xpath=//label[@id='back']/a
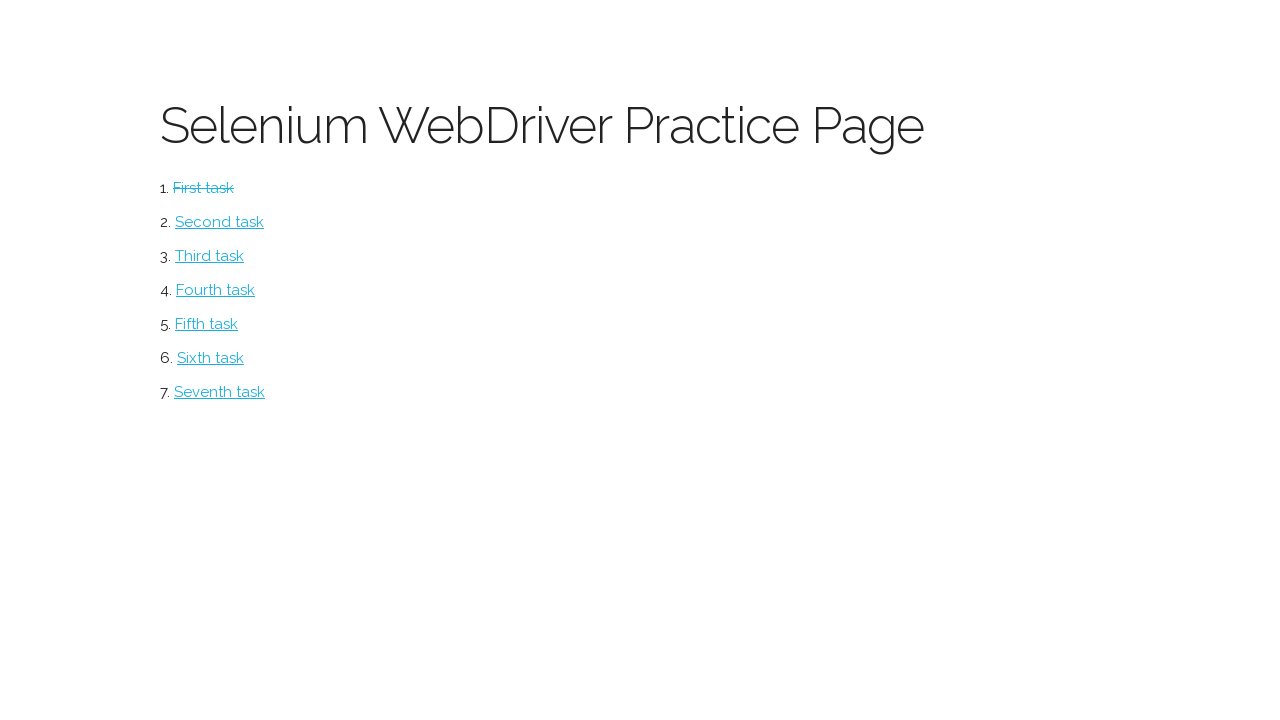

Clicked on checkbox section at (220, 222) on #checkbox
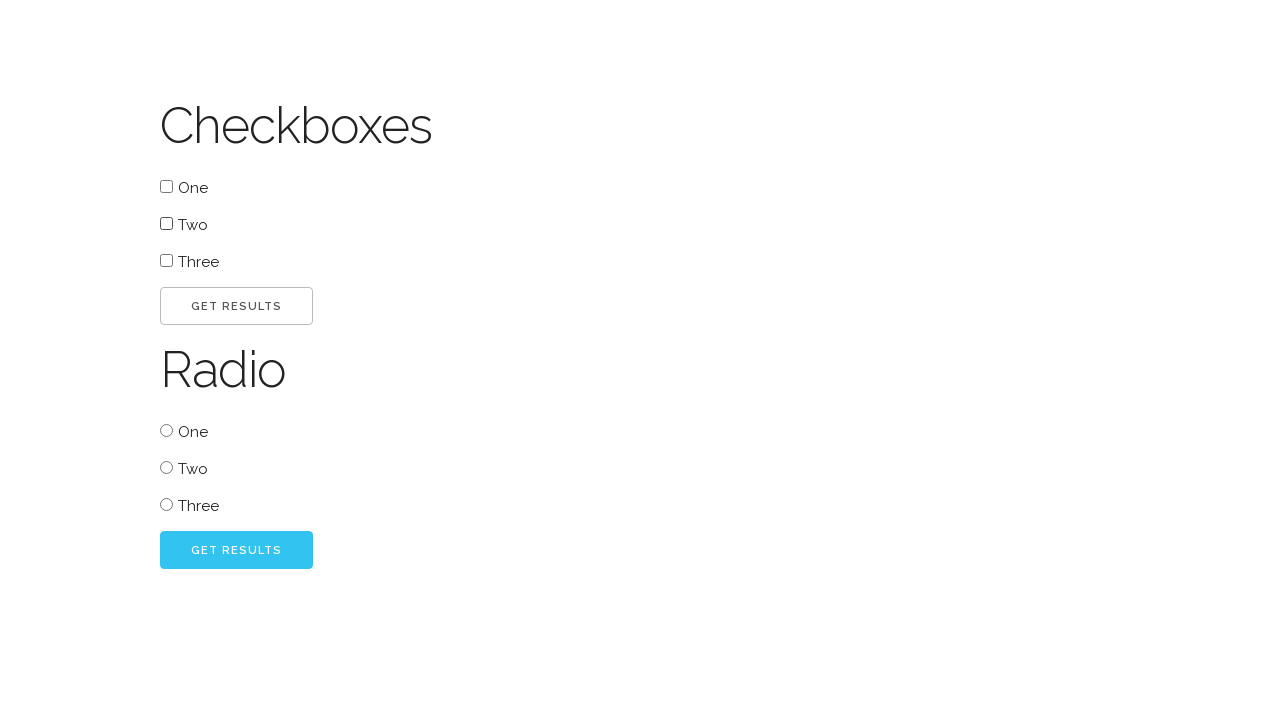

Selected checkbox one at (166, 186) on #one
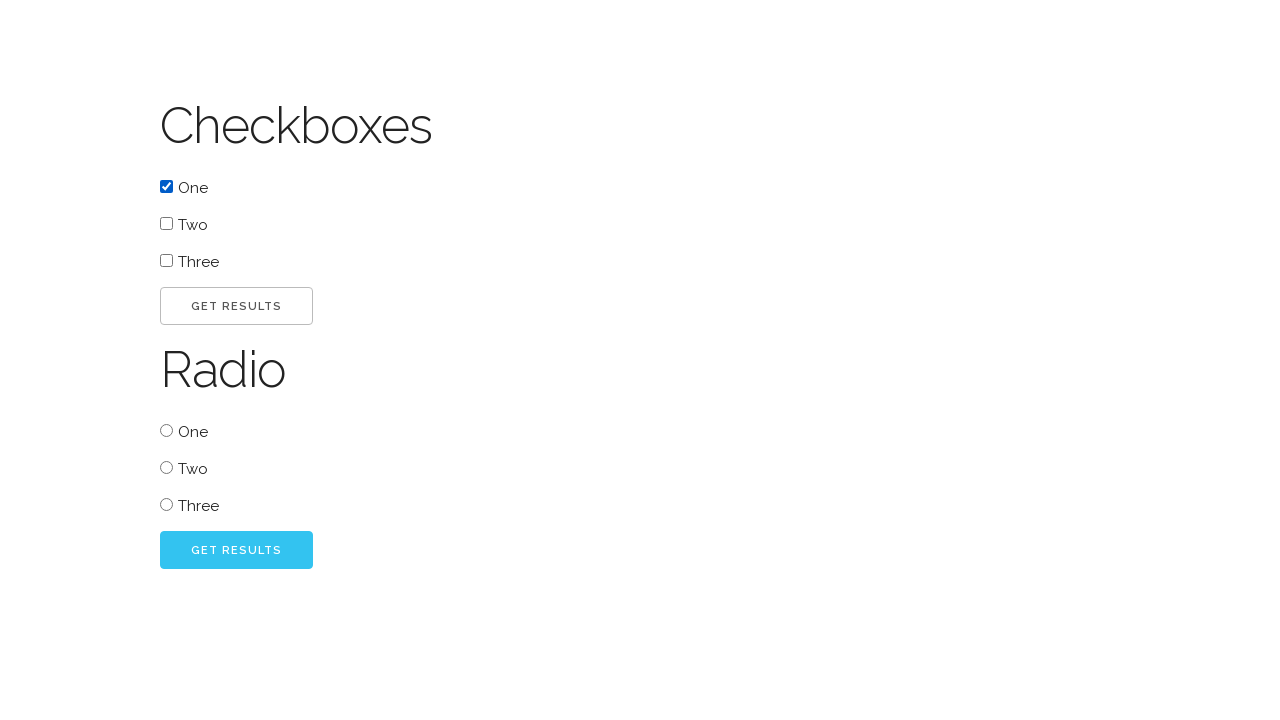

Selected checkbox two at (166, 224) on #two
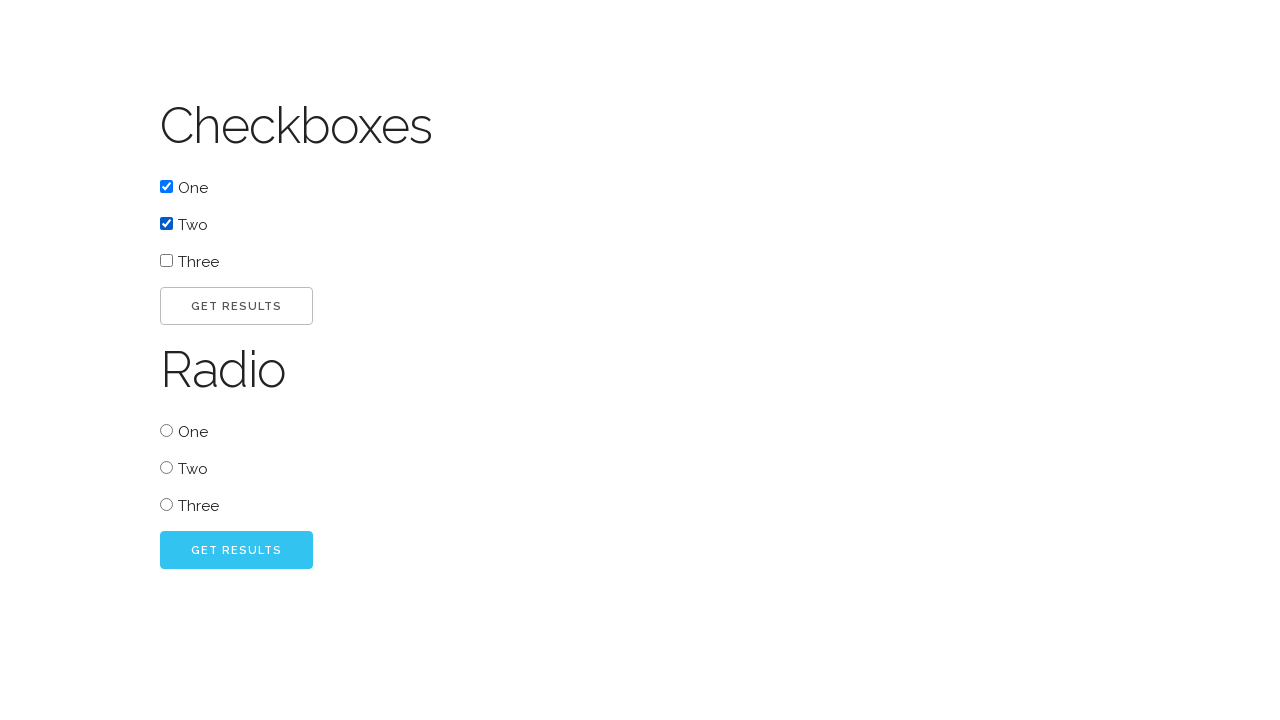

Clicked go button for checkboxes at (236, 306) on #go
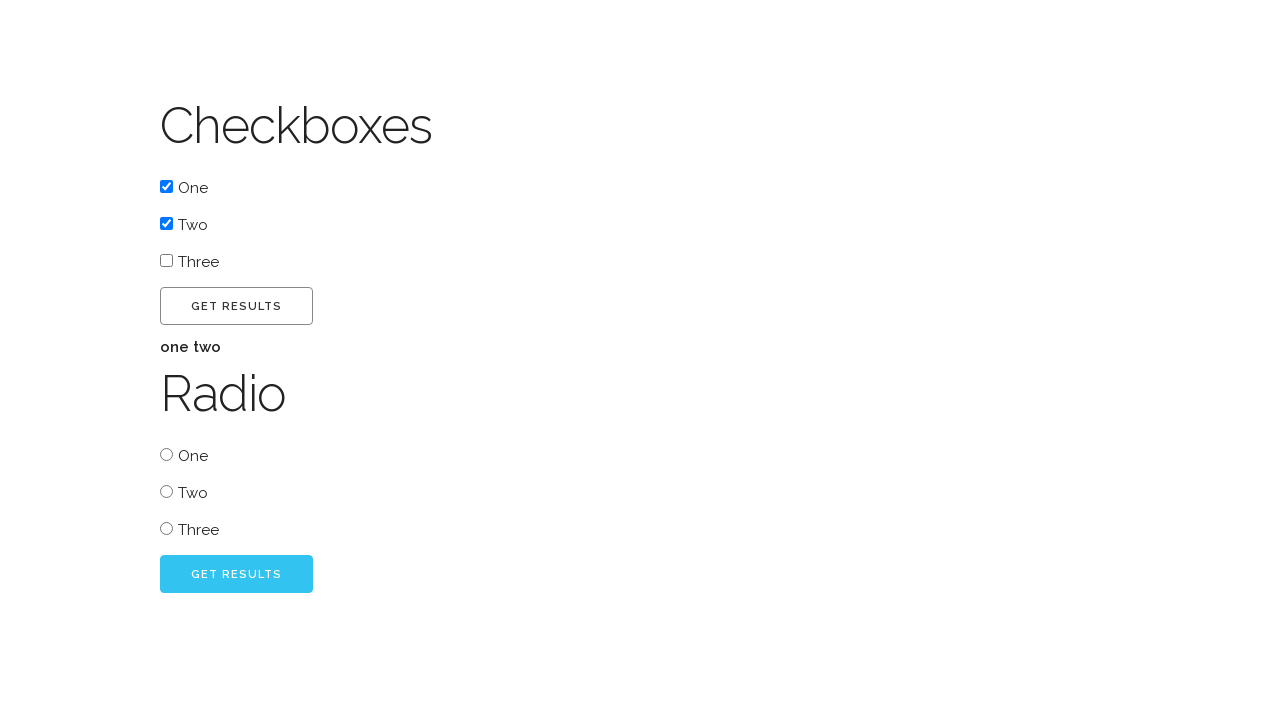

Located the checkbox result element
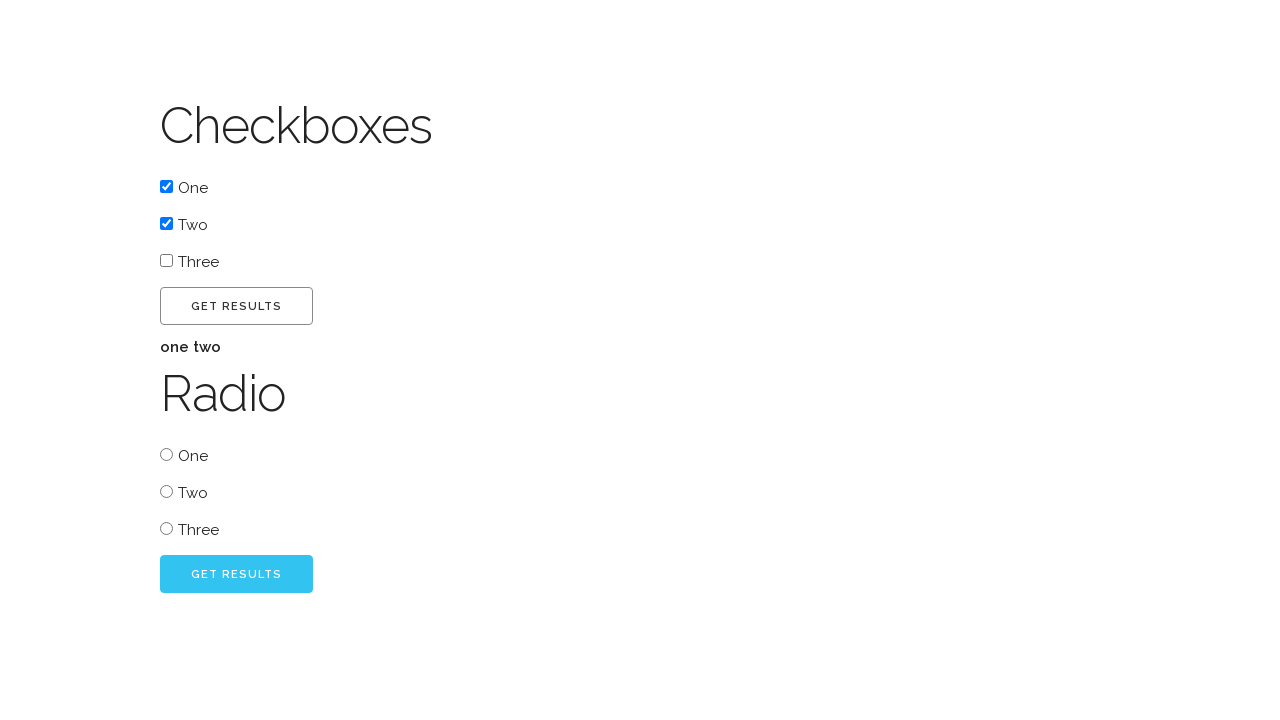

Waited for checkbox result to appear
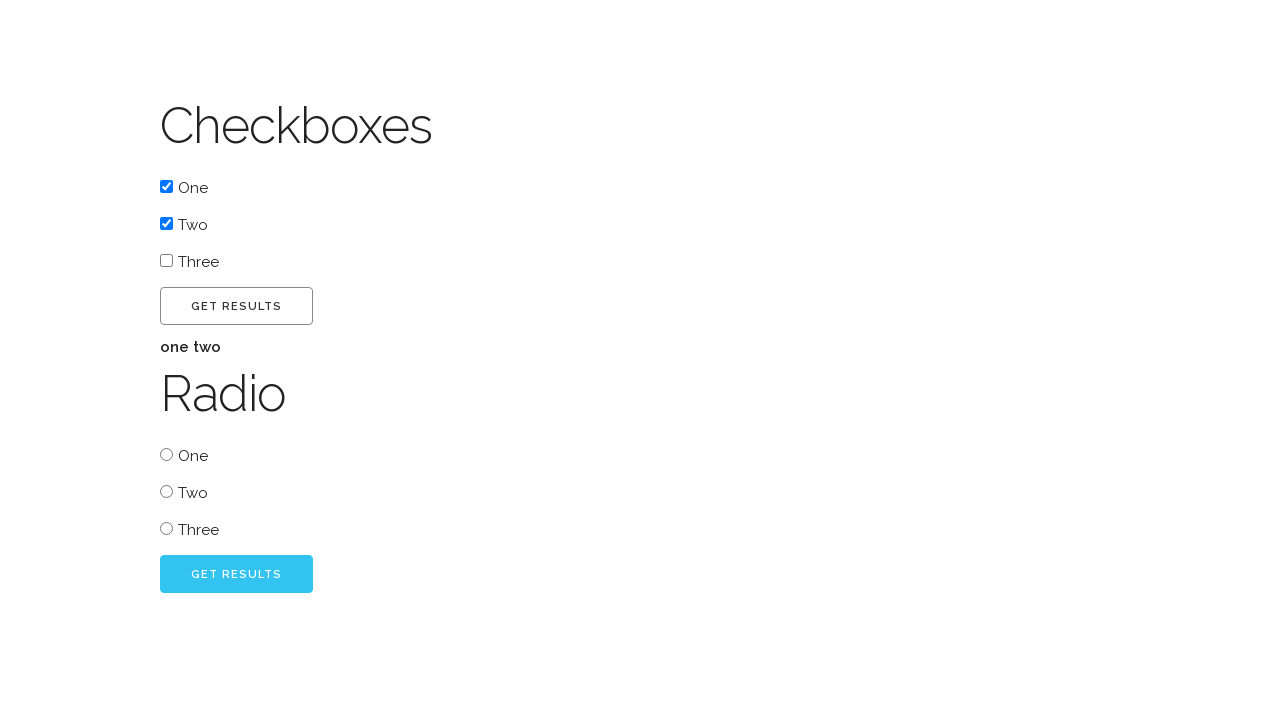

Selected radio button two at (166, 492) on #radio_two
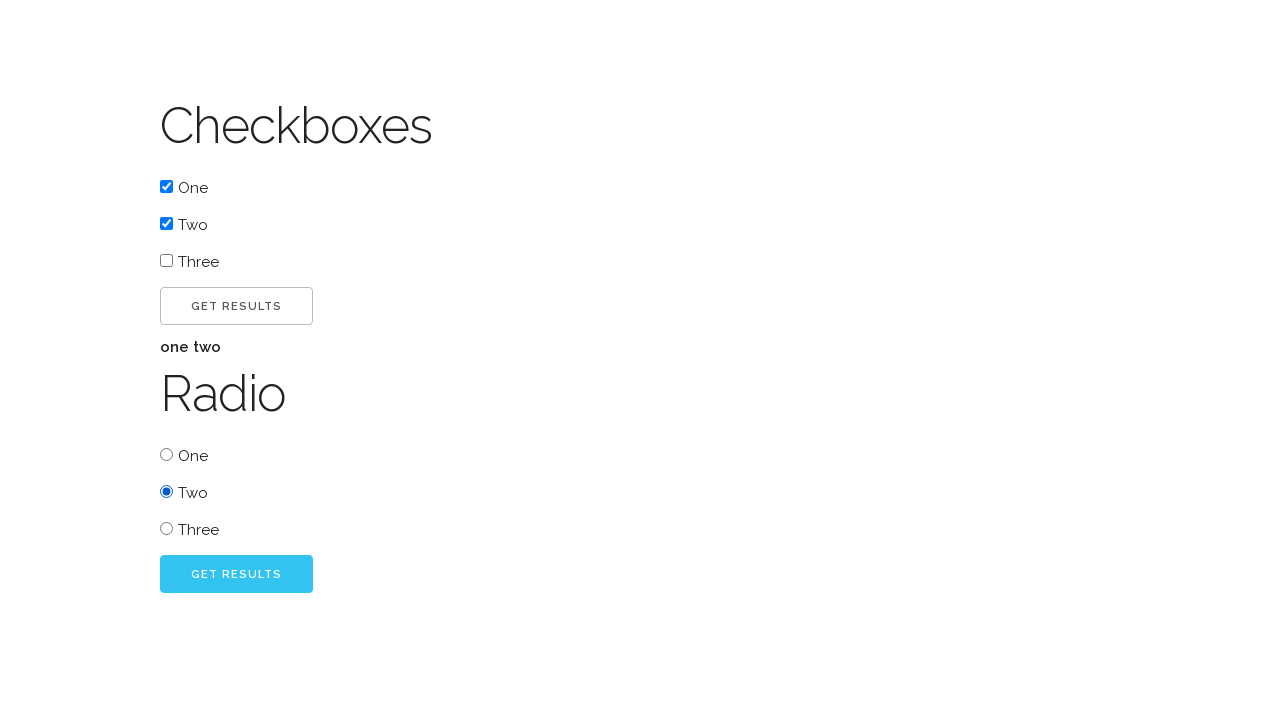

Clicked go button for radio buttons at (236, 574) on #radio_go
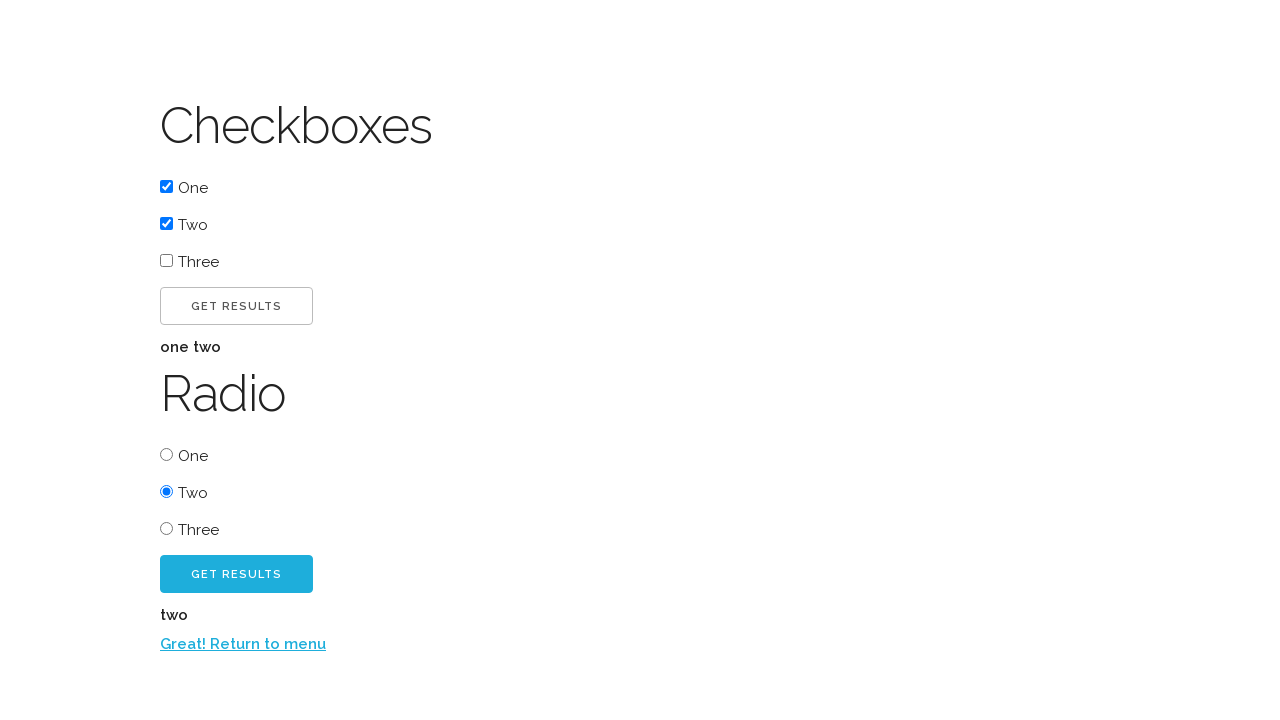

Waited for radio button result to appear
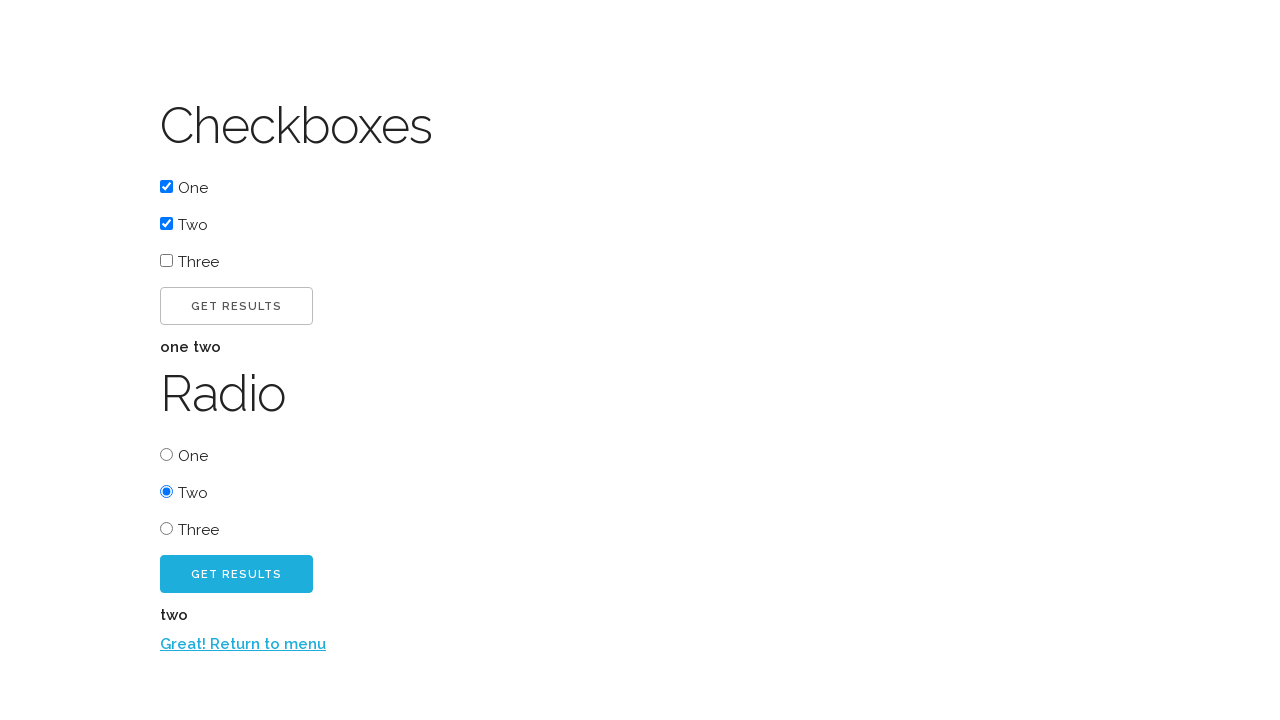

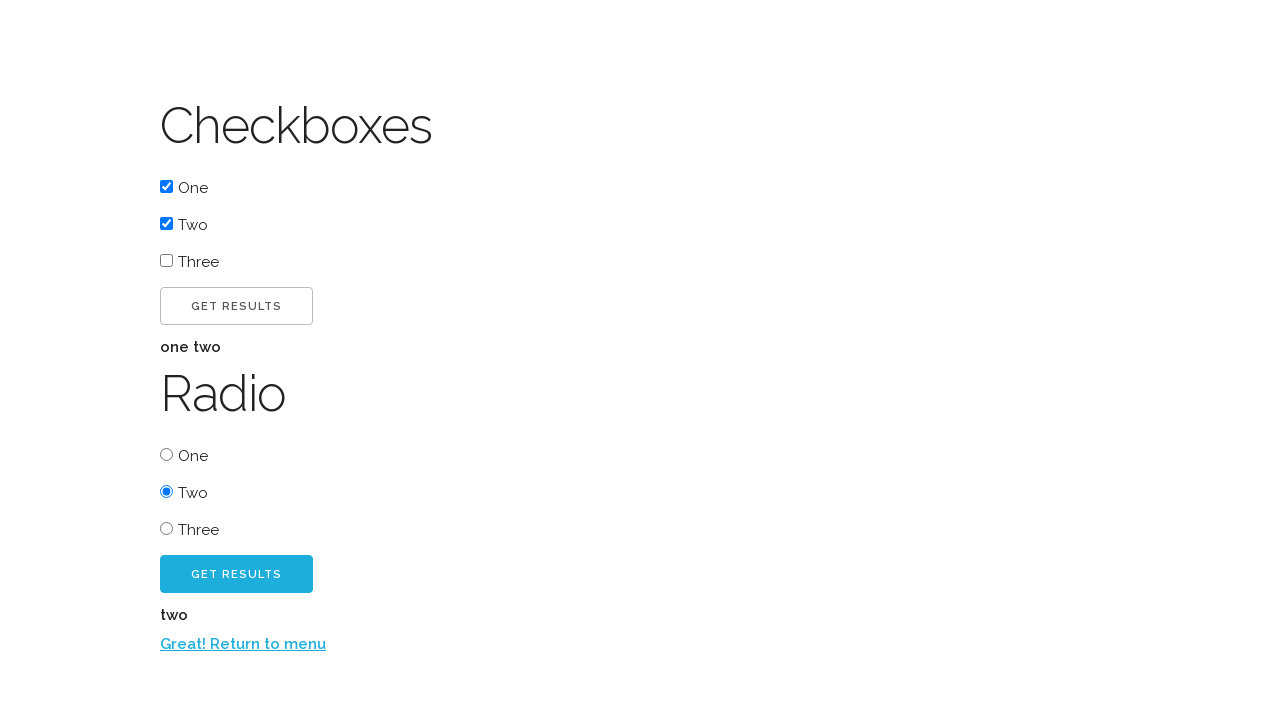